Tests tooltip functionality by hovering over an age input field inside an iframe and verifying the tooltip appears

Starting URL: https://jqueryui.com/tooltip/

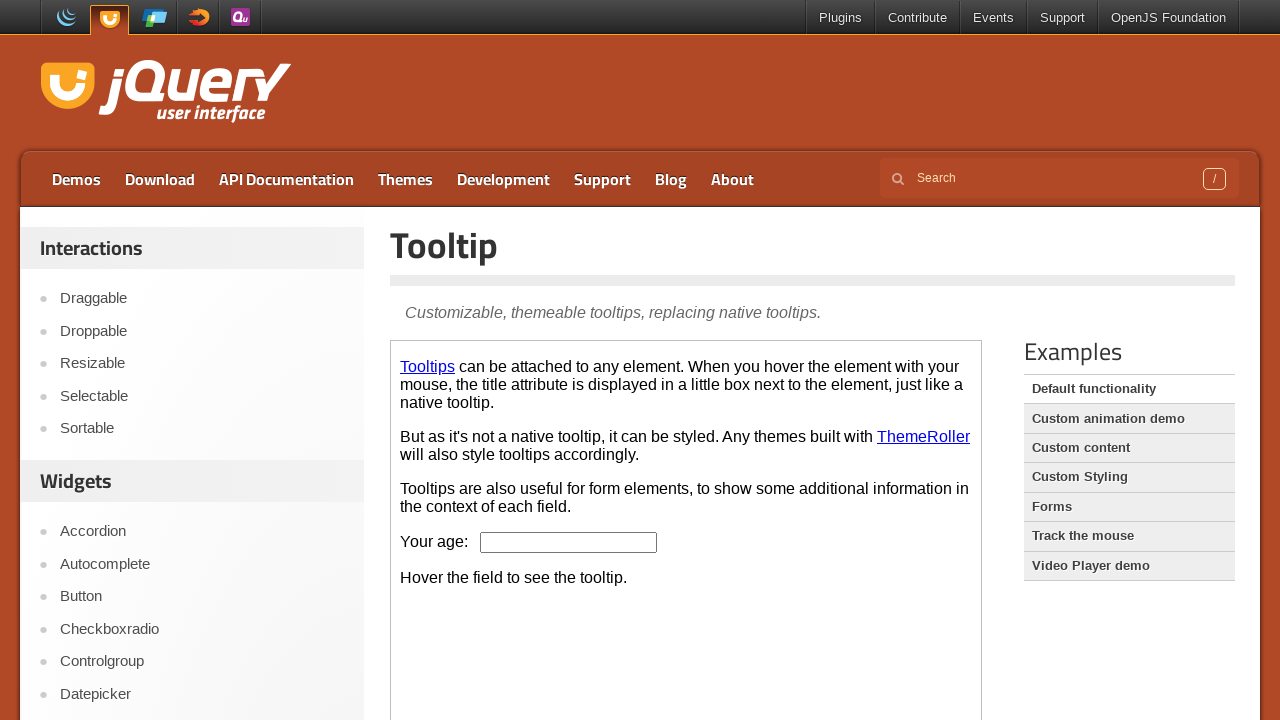

Located the demo iframe containing tooltip
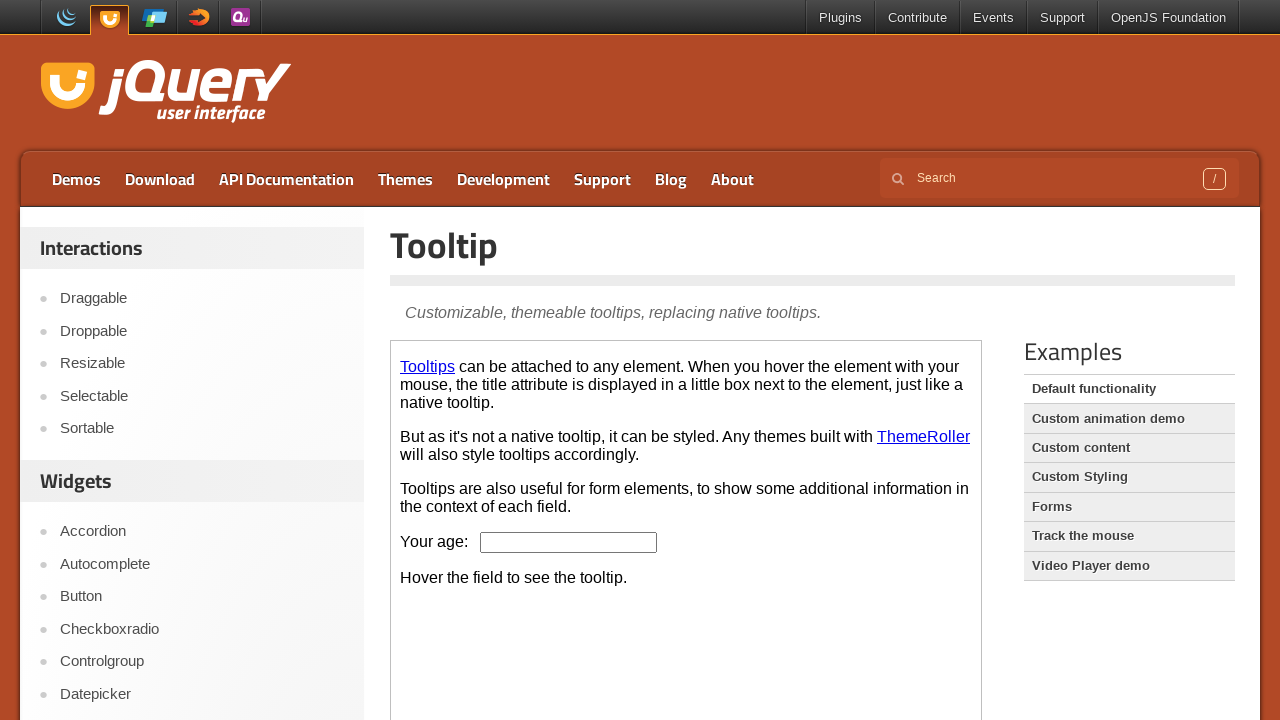

Located age input field inside iframe
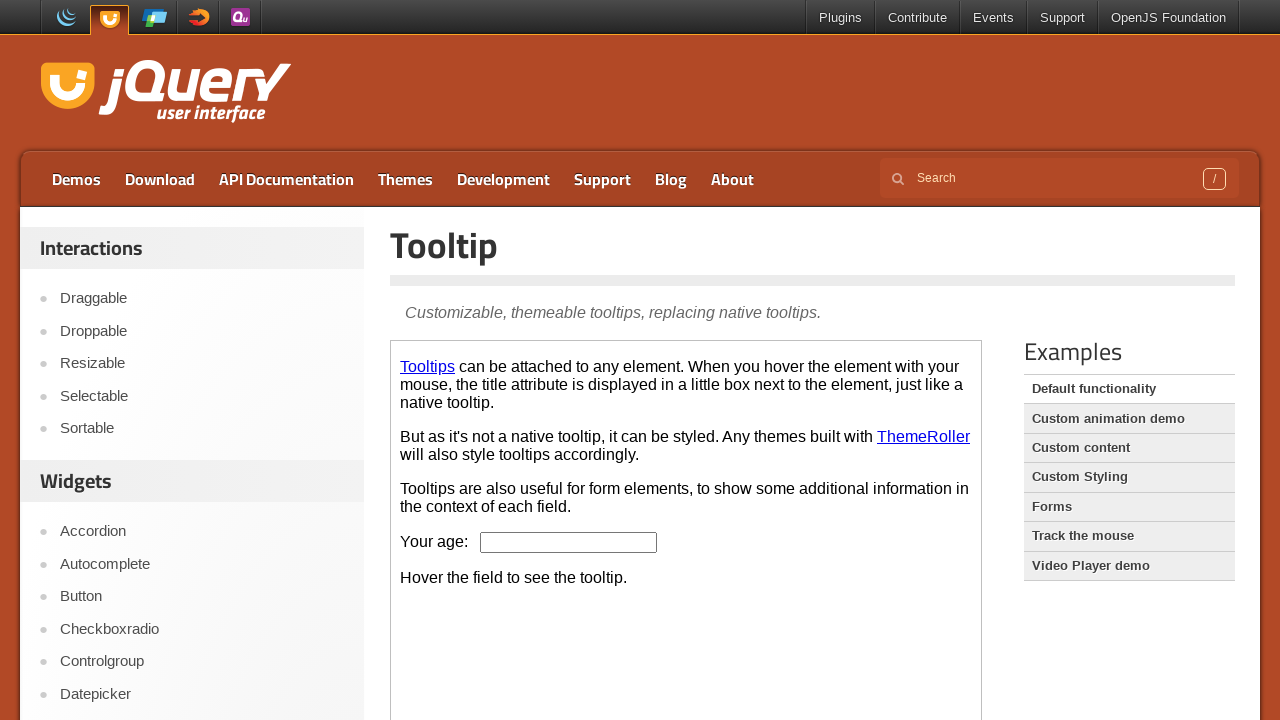

Hovered over age input field to trigger tooltip at (569, 542) on .demo-frame >> internal:control=enter-frame >> #age
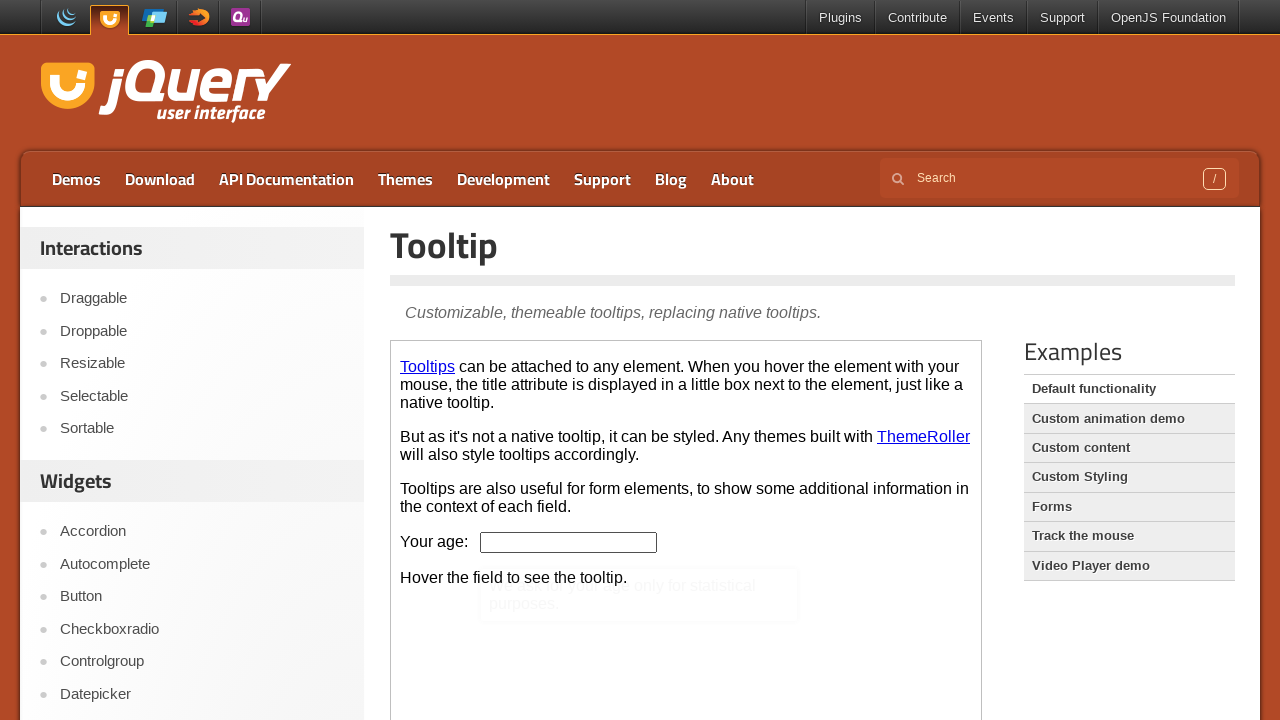

Located tooltip content element
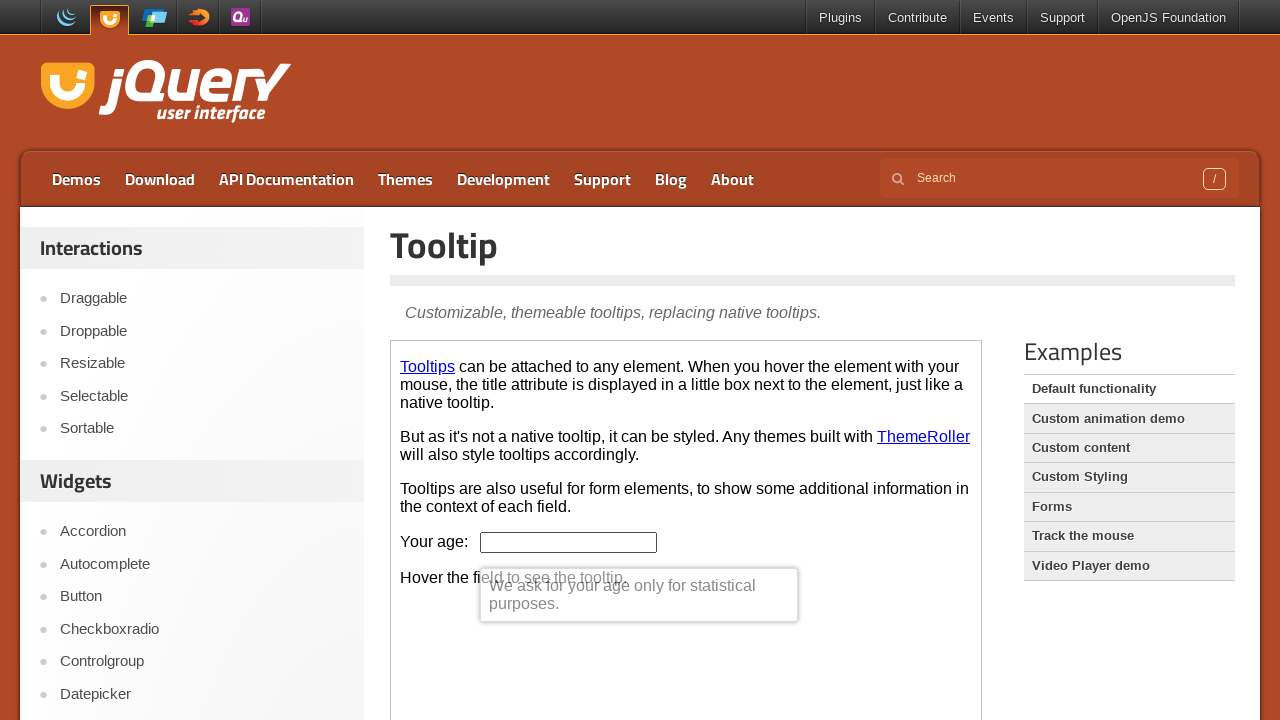

Waited 500ms for tooltip to appear
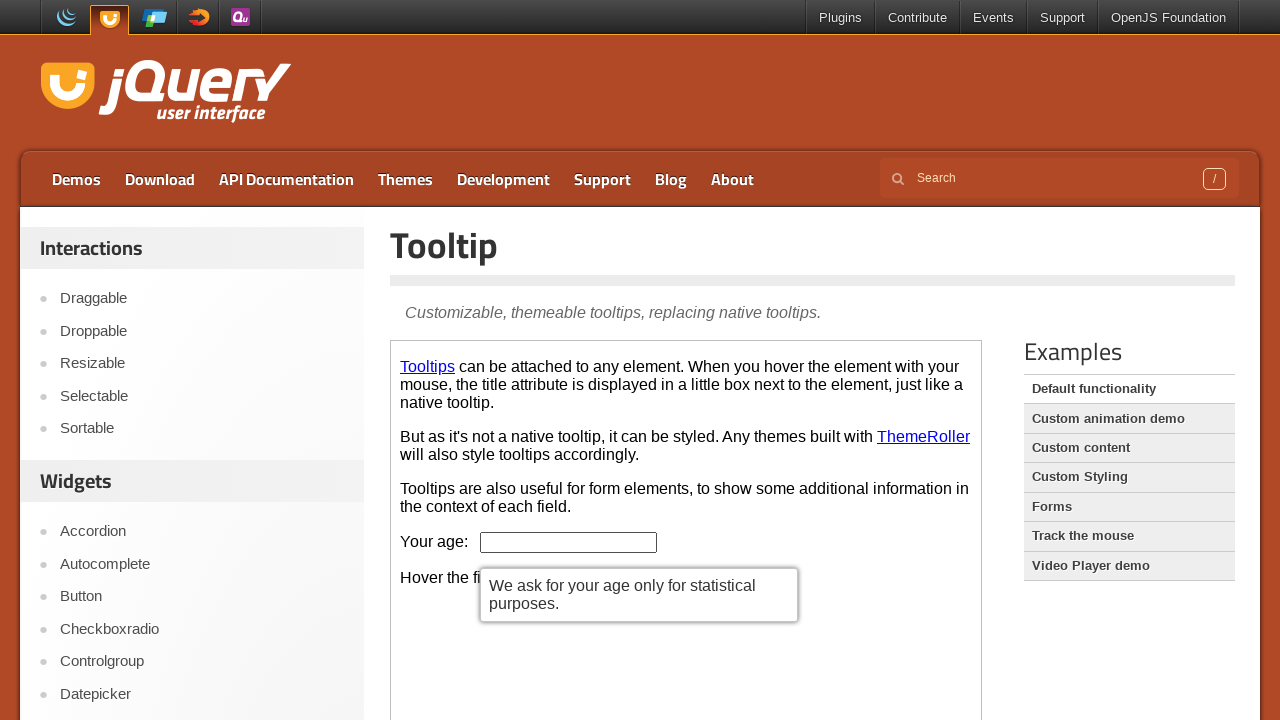

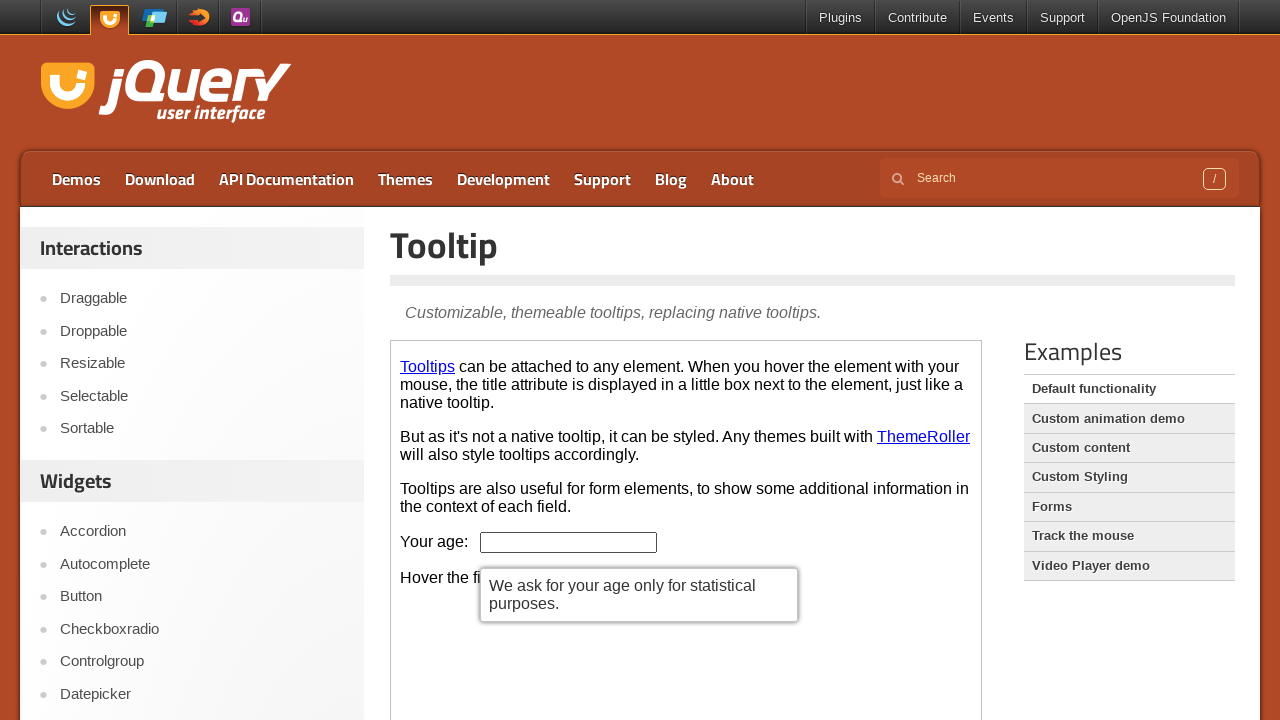